Tests dropdown selection functionality by clicking on a dropdown element and selecting the second option from the list.

Starting URL: https://the-internet.herokuapp.com/dropdown

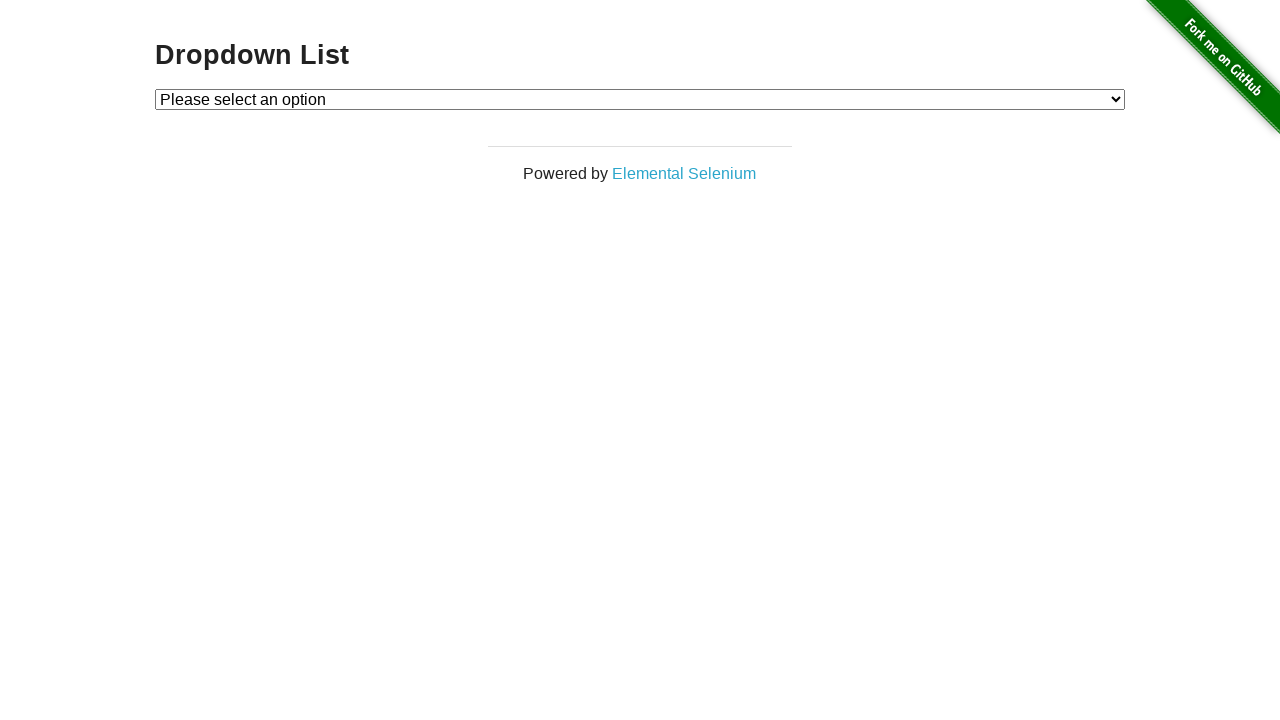

Clicked on dropdown element to open it at (640, 99) on select#dropdown
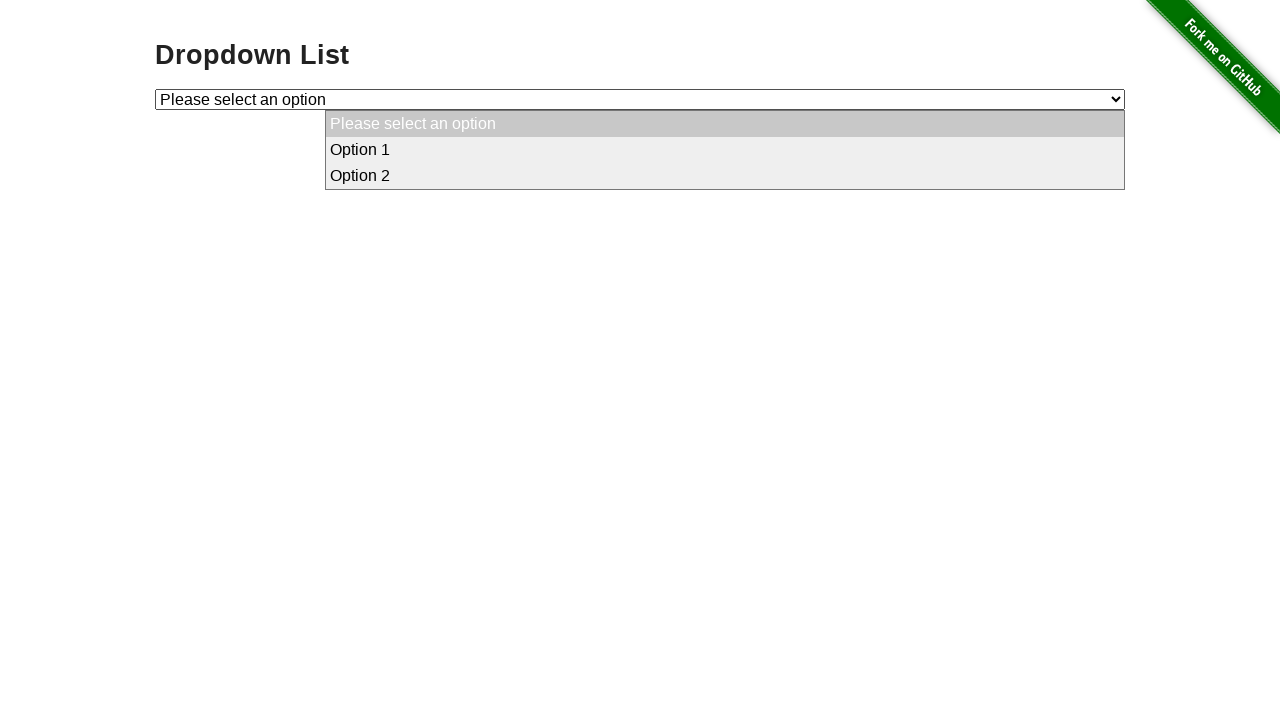

Selected the second option from the dropdown list on select#dropdown
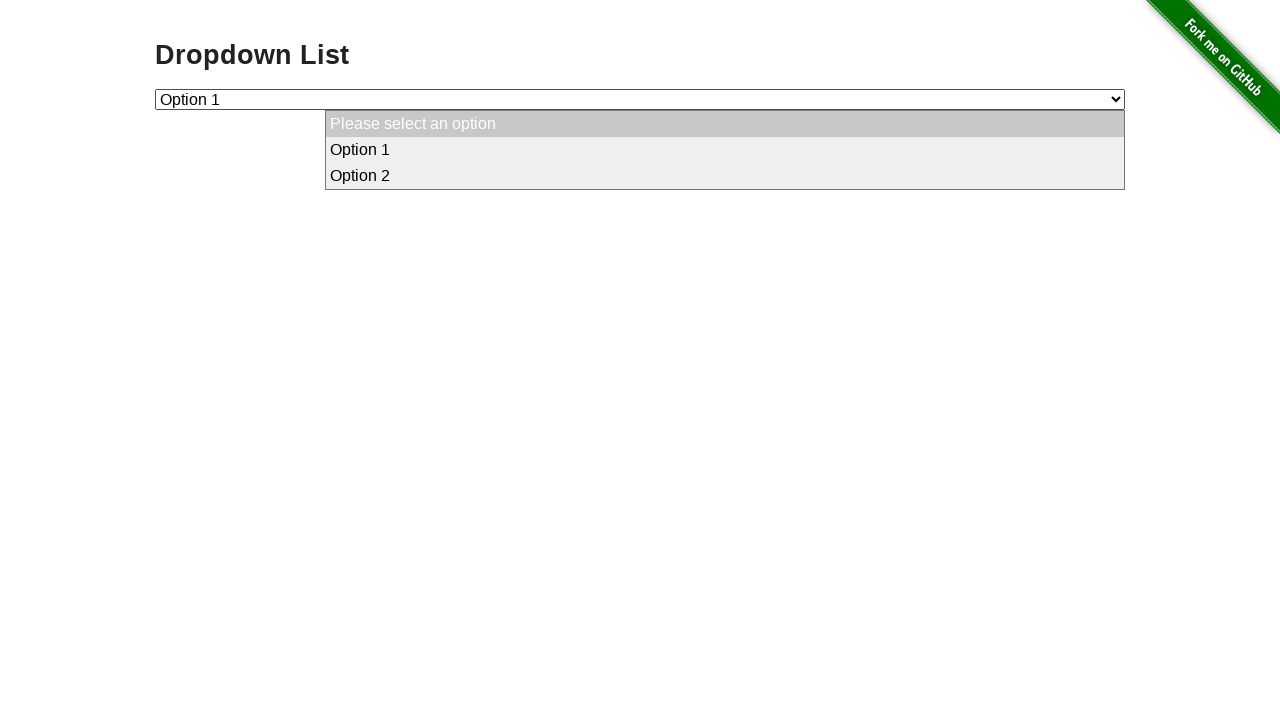

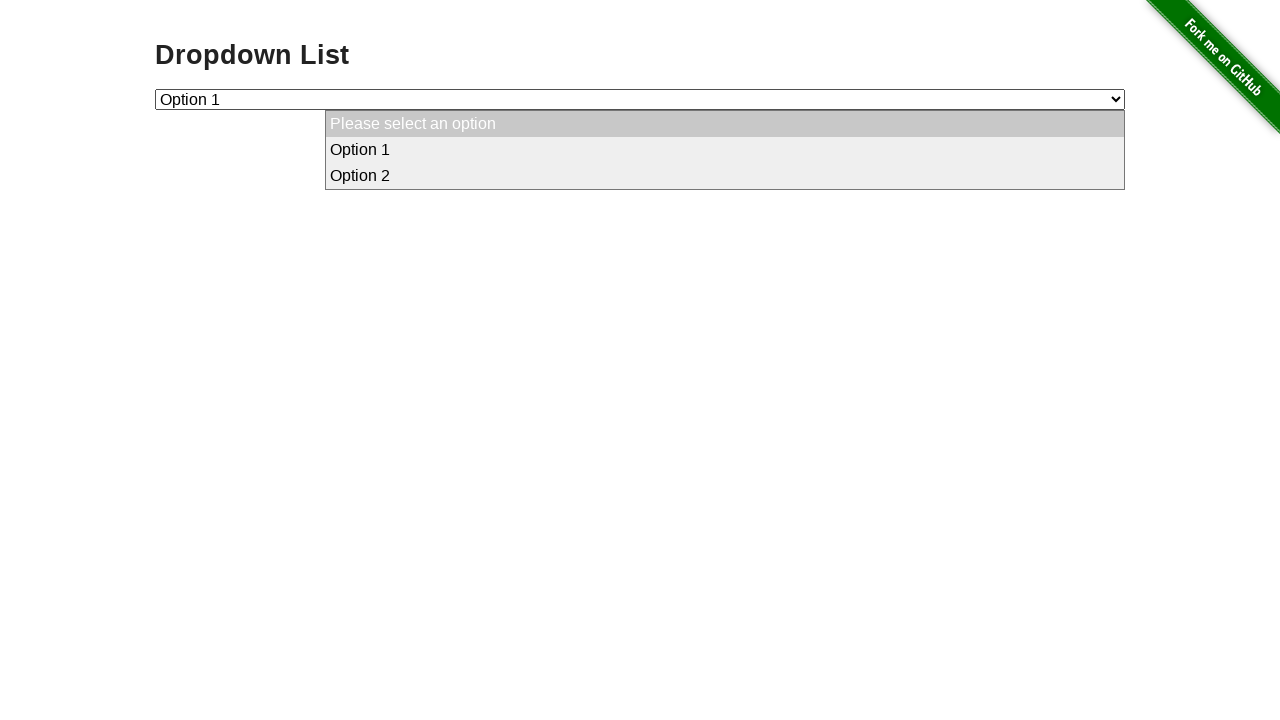